Tests the W3Schools tutorials dropdown menu by clicking on it, iterating through the dropdown values, and selecting the "Learn XQuery" option.

Starting URL: https://www.w3schools.com/

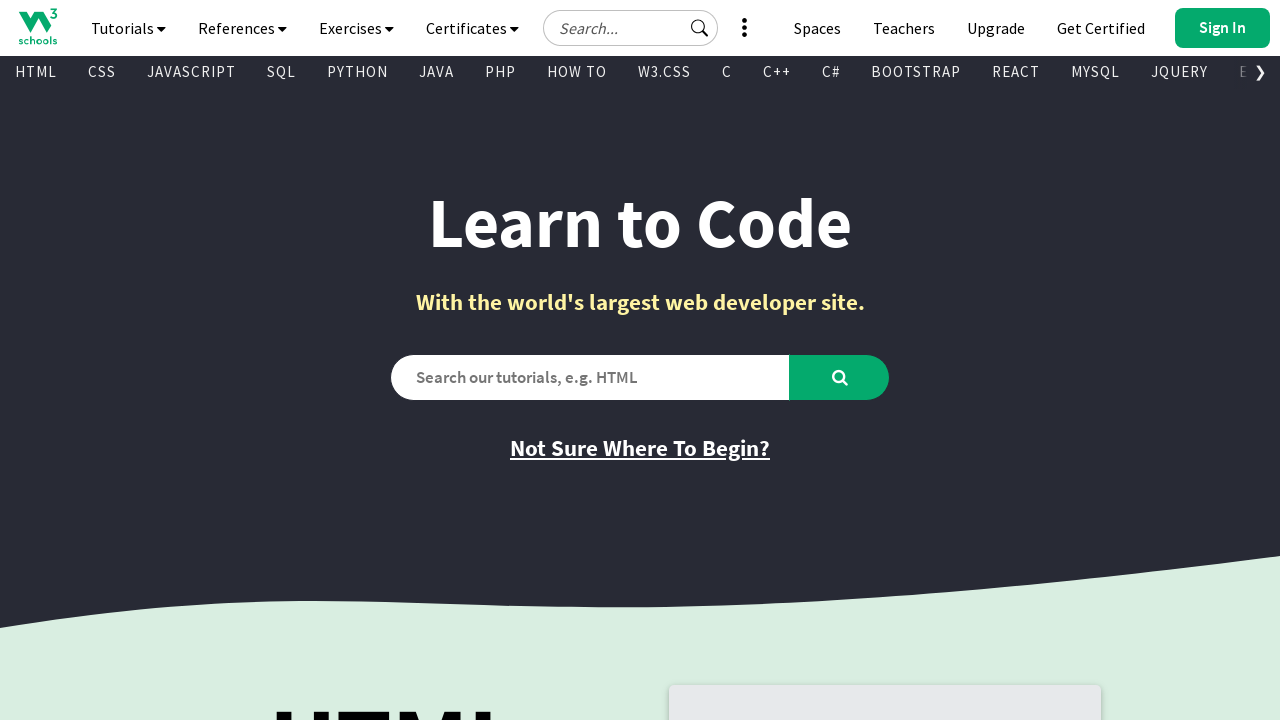

Clicked on the Tutorials dropdown menu button at (128, 28) on a#navbtn_tutorials
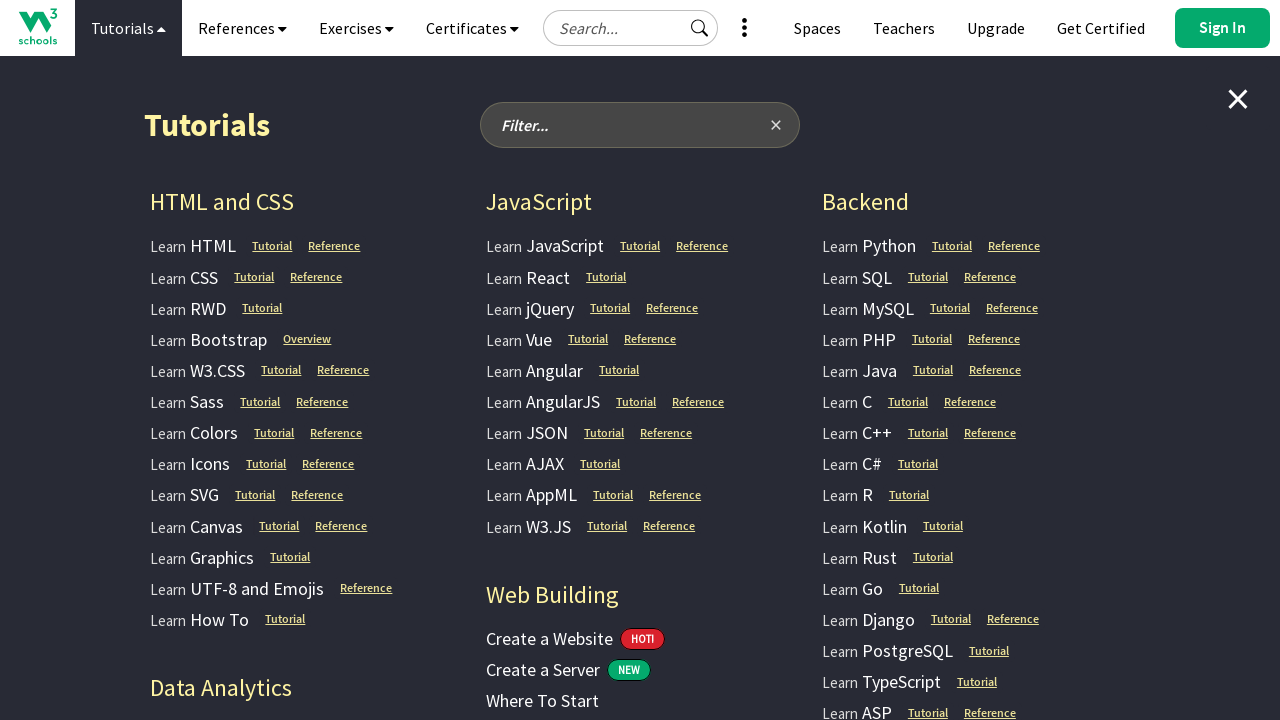

Tutorials dropdown menu became visible
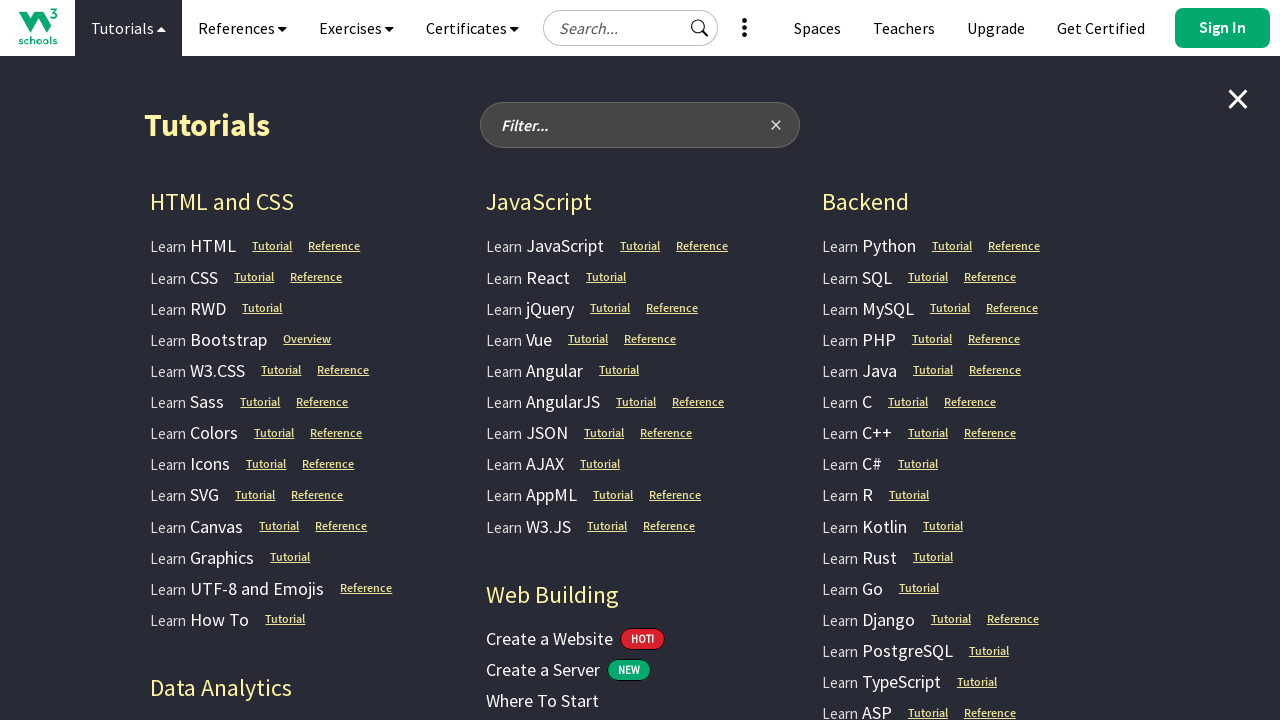

Retrieved all dropdown menu items
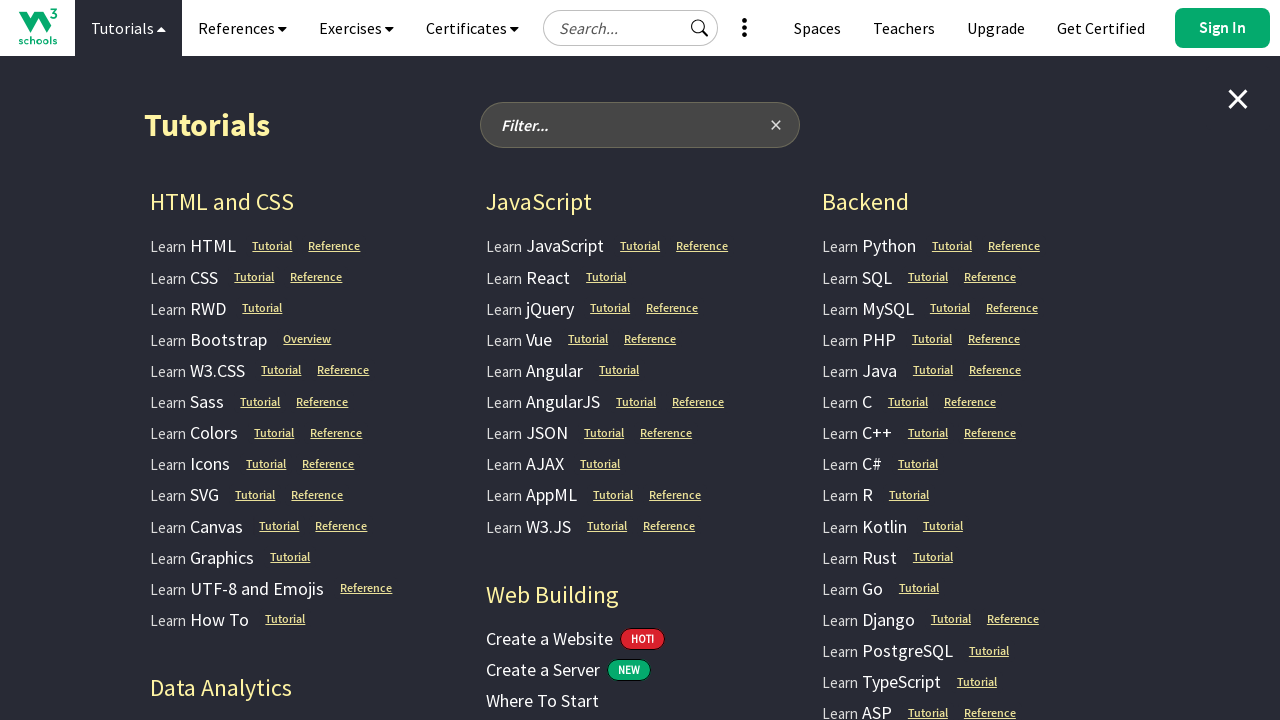

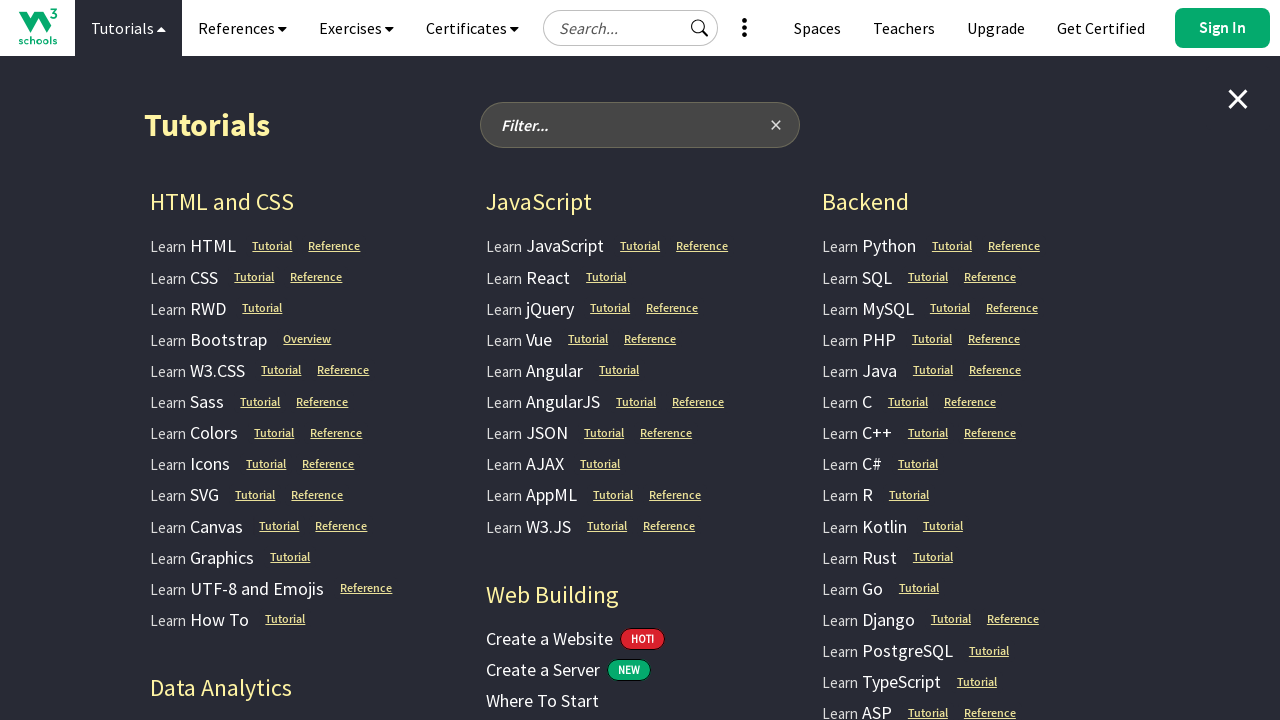